Tests the search functionality on ShopClues wholesale page by searching for "redmi" and clicking on the first product result

Starting URL: https://www.shopclues.com/wholesale.html

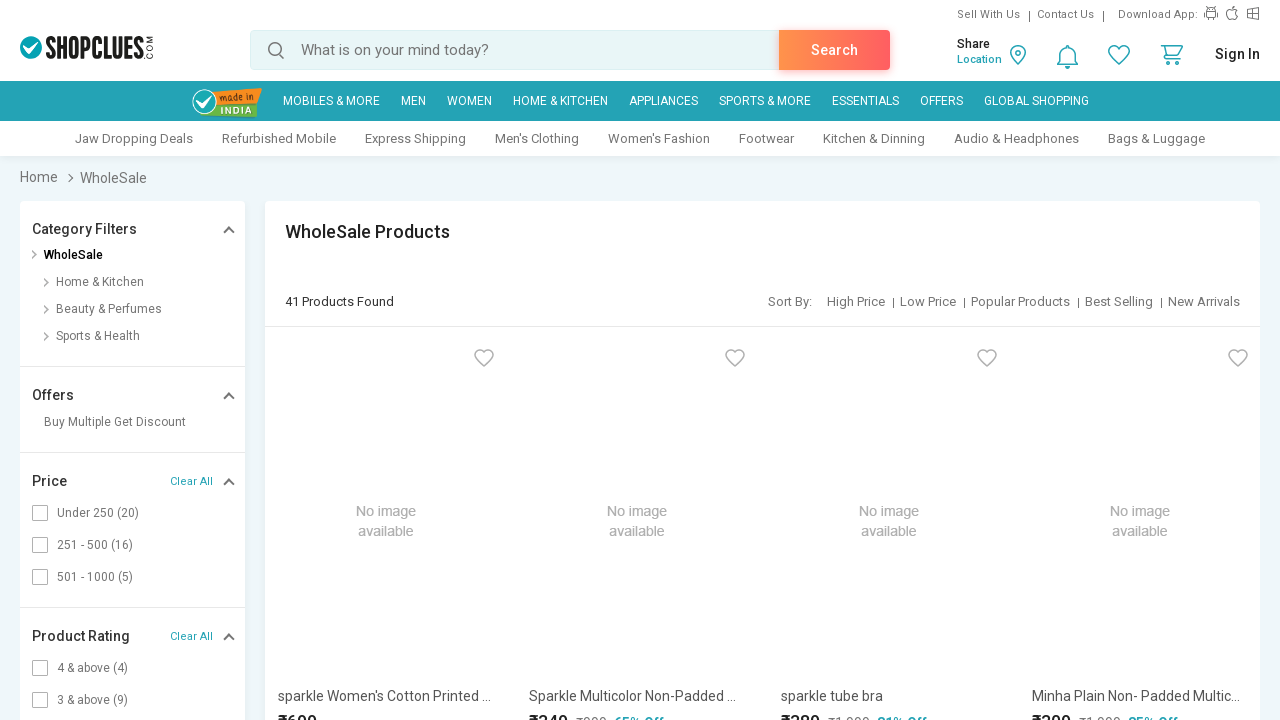

Filled search box with 'redmi' on input#autocomplete
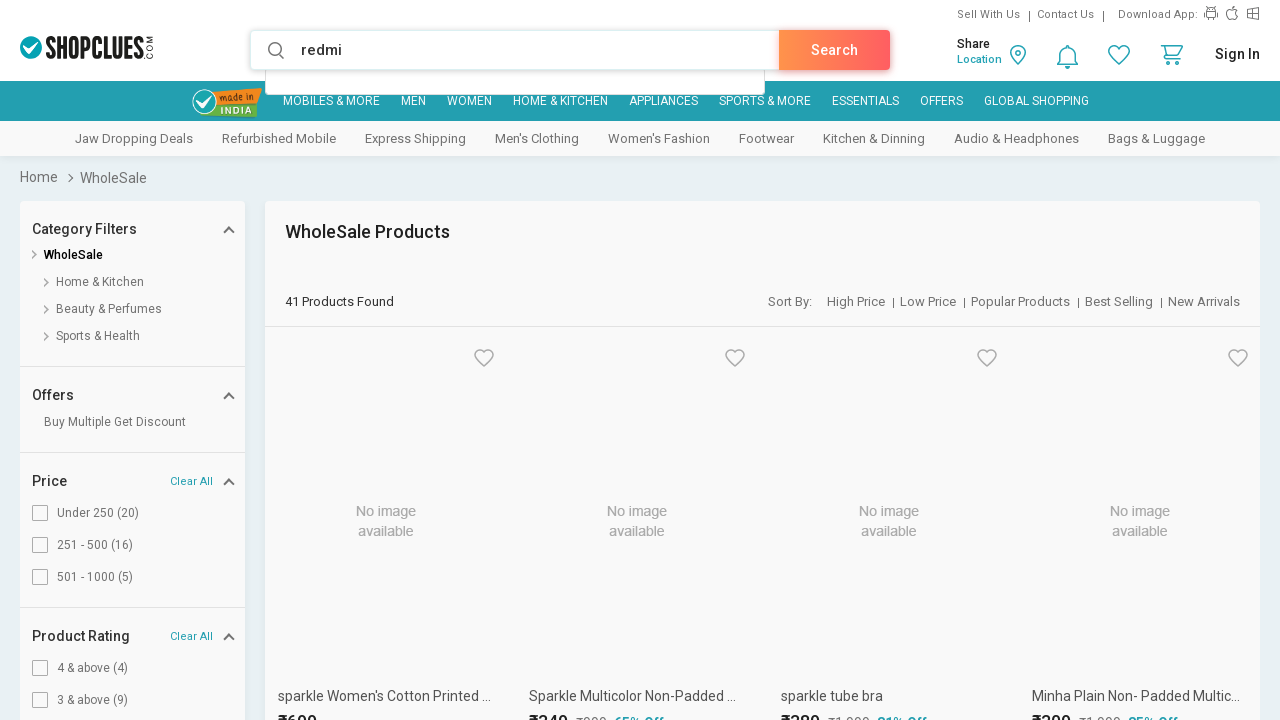

Clicked search button to search for redmi at (834, 50) on a.srch_action.btn.orange
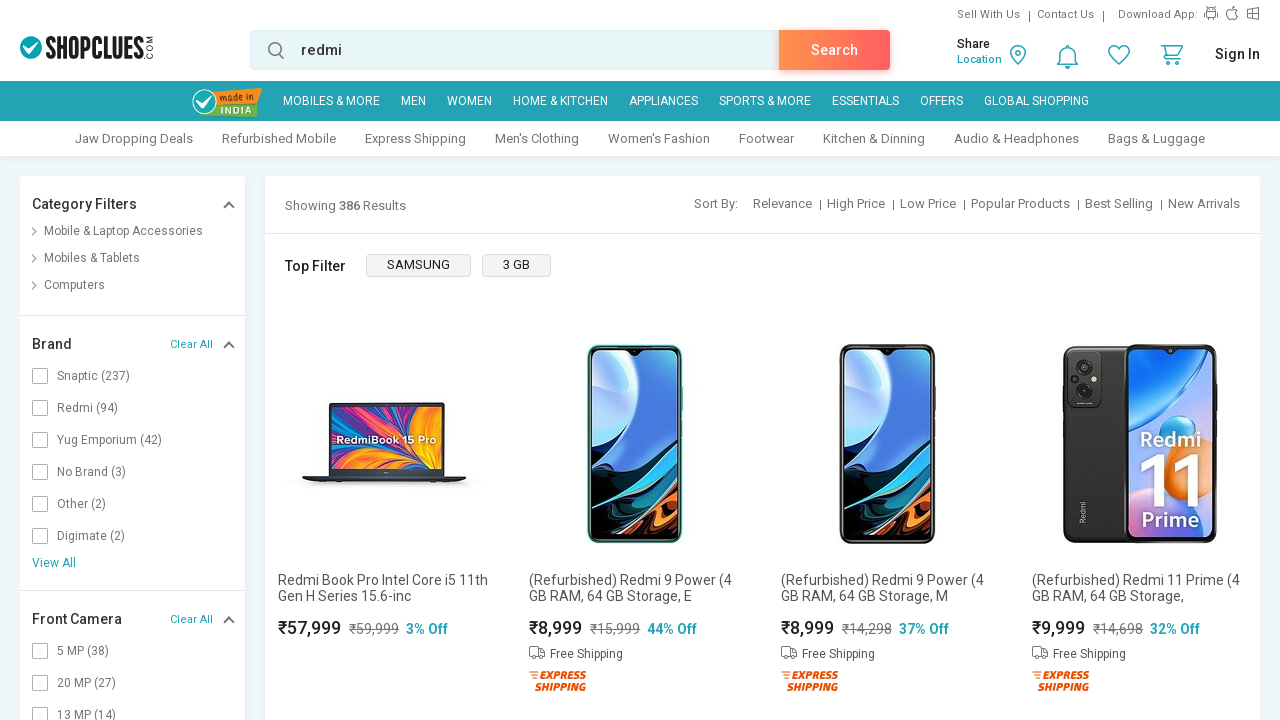

Search results loaded successfully
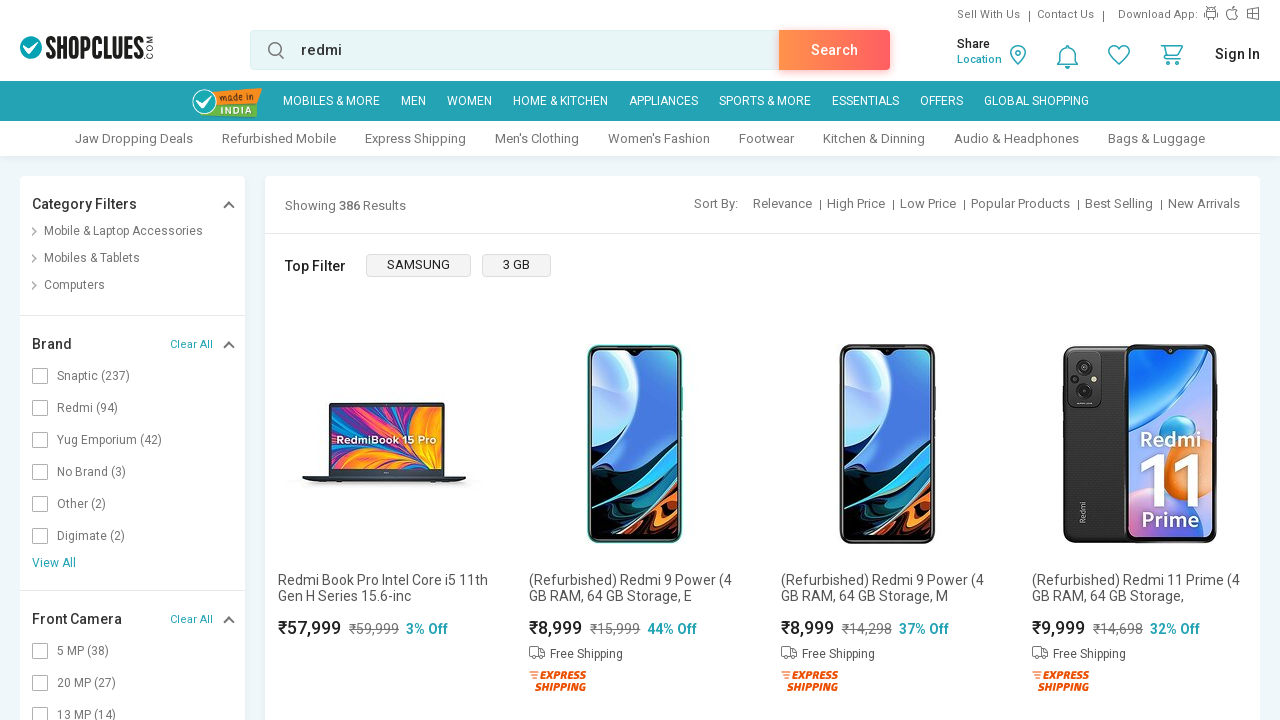

Clicked on first product result at (385, 444) on div.img_section >> nth=0
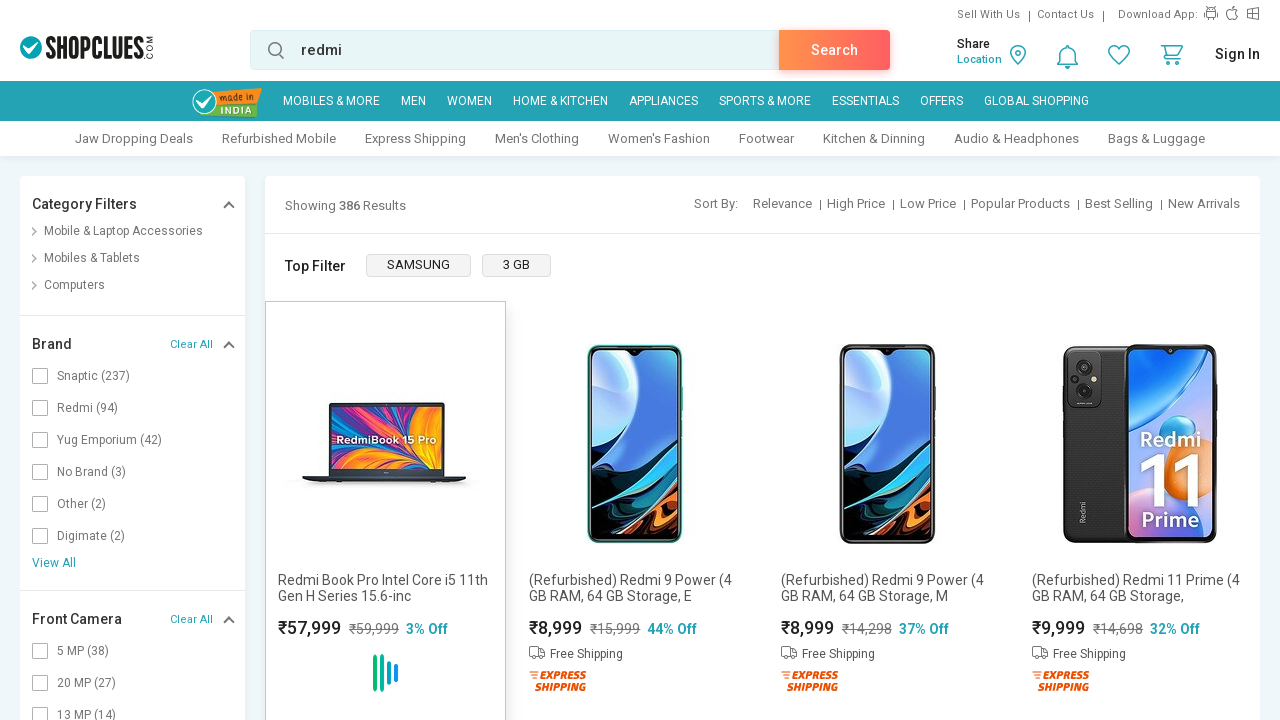

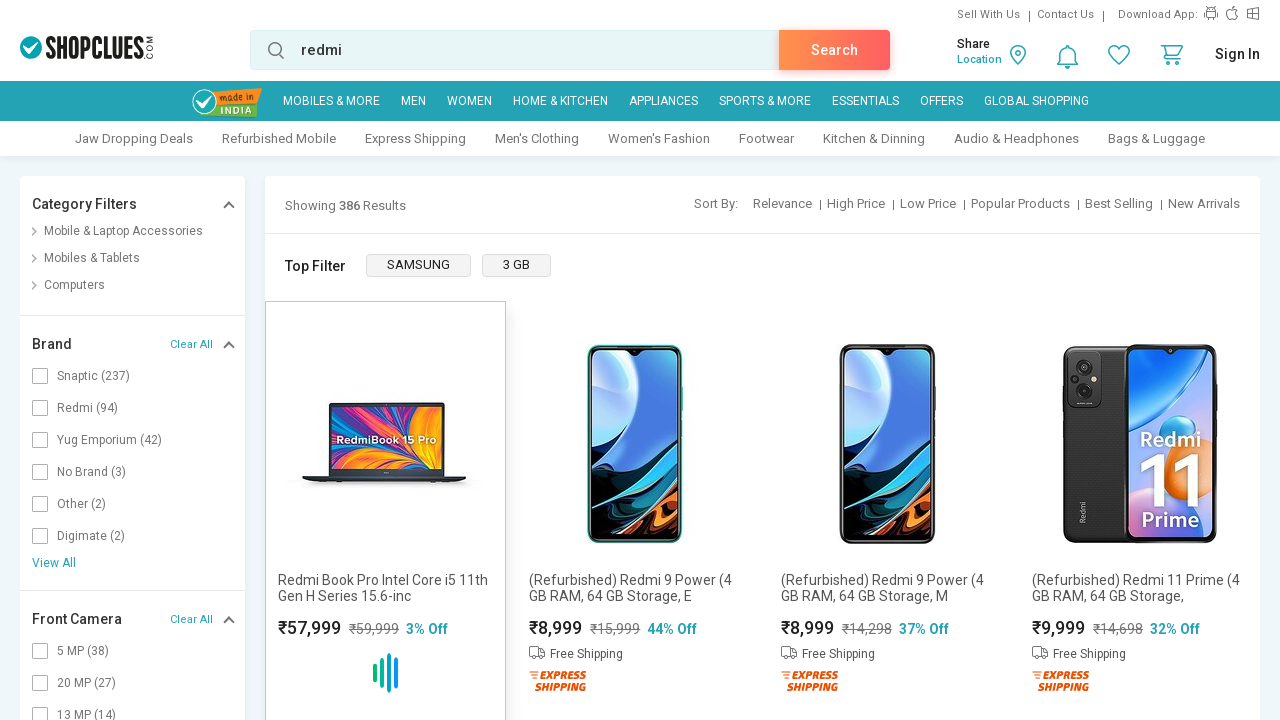